Tests JavaScript alerts by clicking buttons that trigger alert, confirm, and prompt dialogs

Starting URL: https://the-internet.herokuapp.com/javascript_alerts

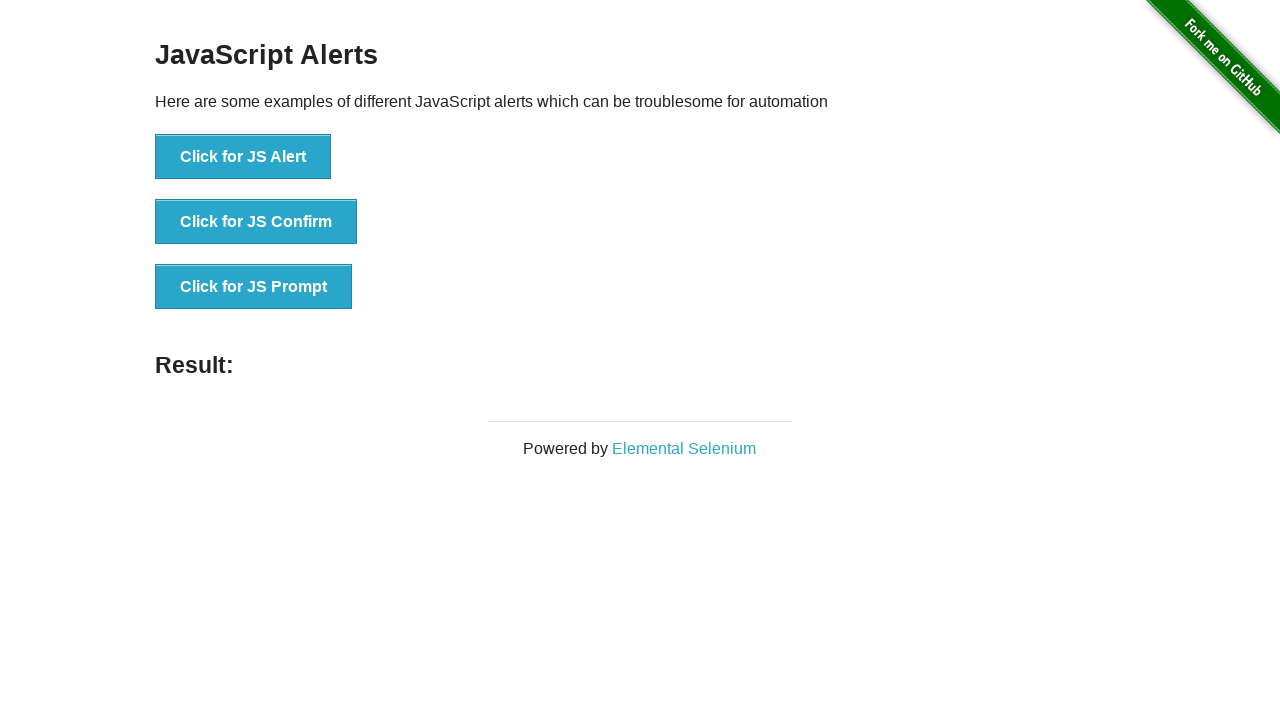

Waited for alert buttons to load
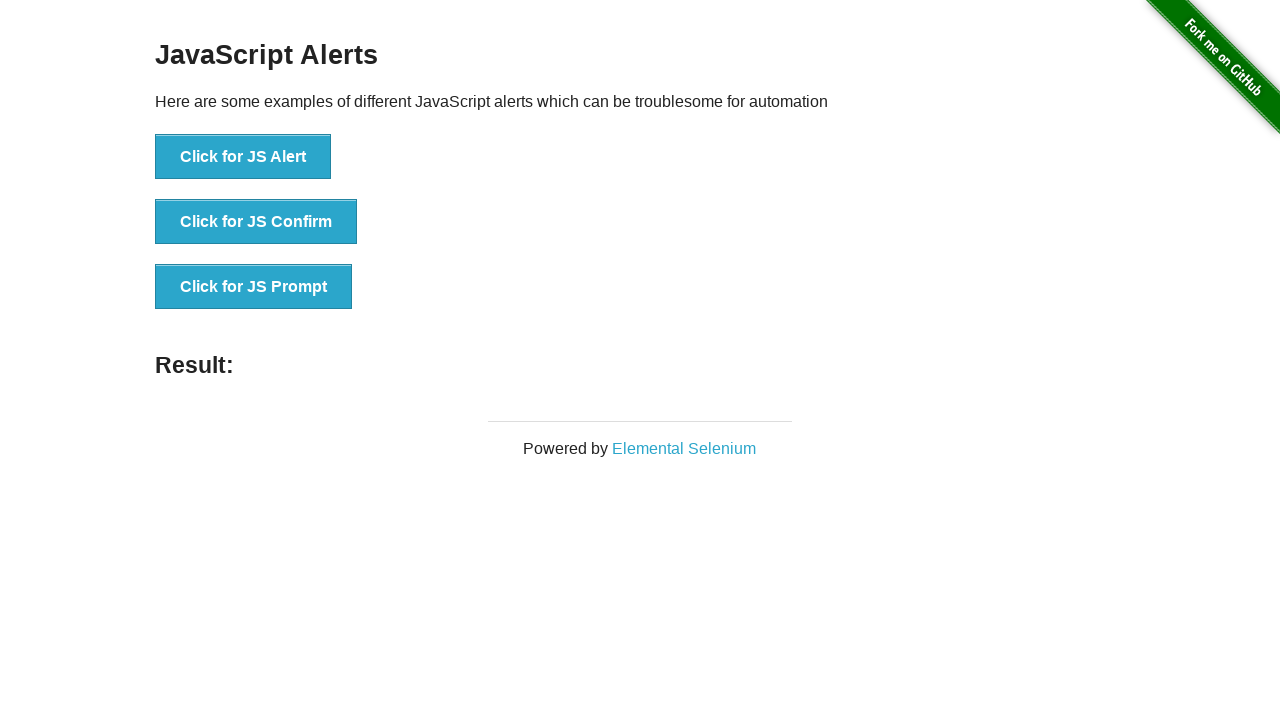

Set up dialog handler to accept alerts
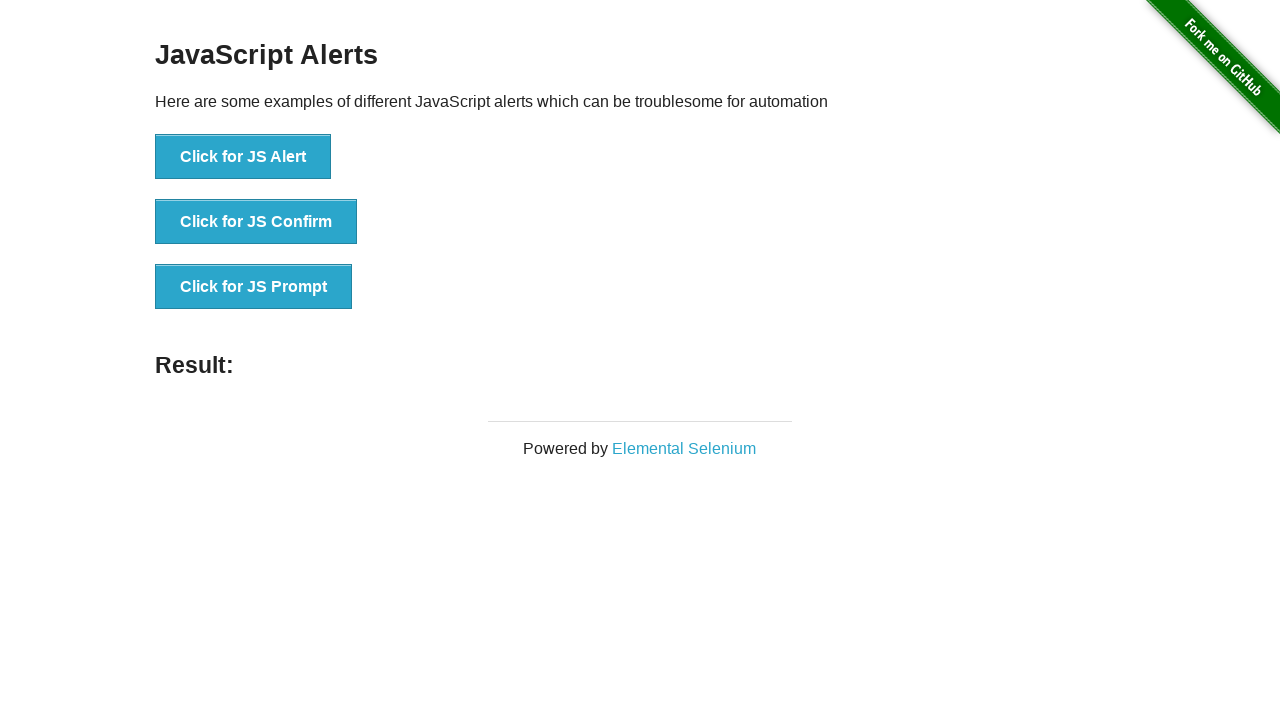

Clicked button to trigger JavaScript alert at (243, 157) on button[onclick='jsAlert()']
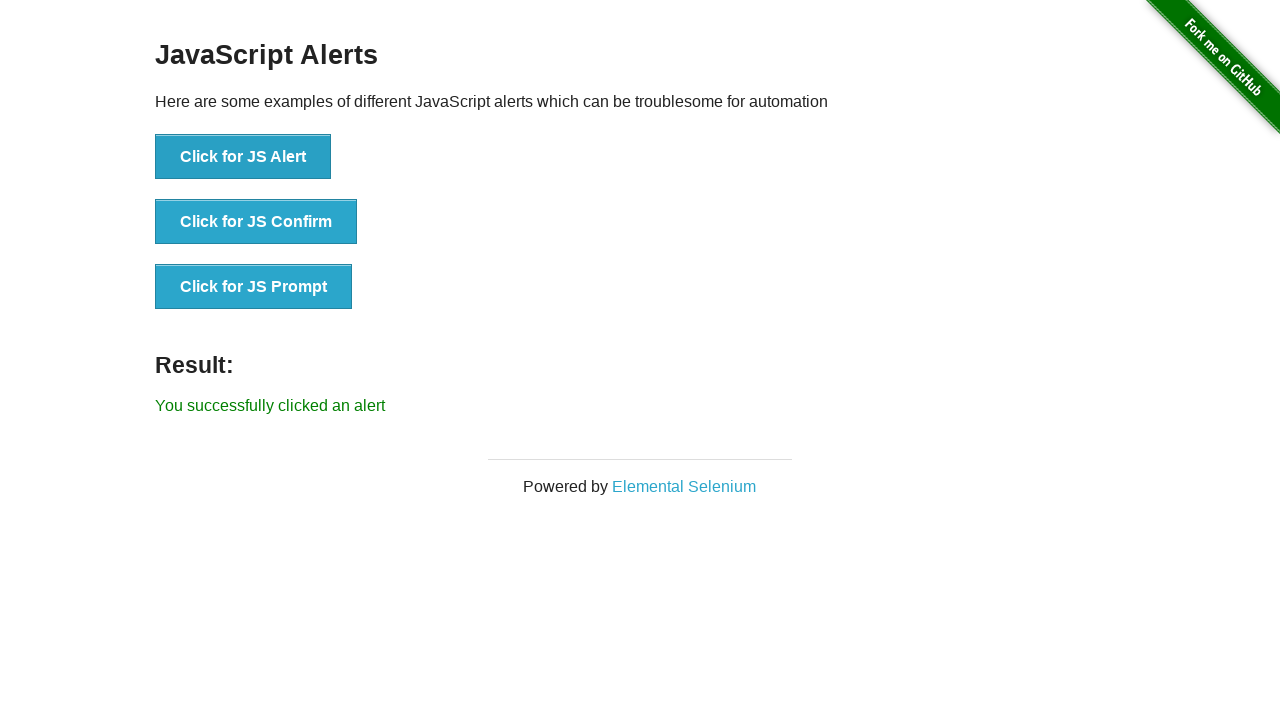

Clicked button to trigger JavaScript confirm dialog at (256, 222) on button[onclick='jsConfirm()']
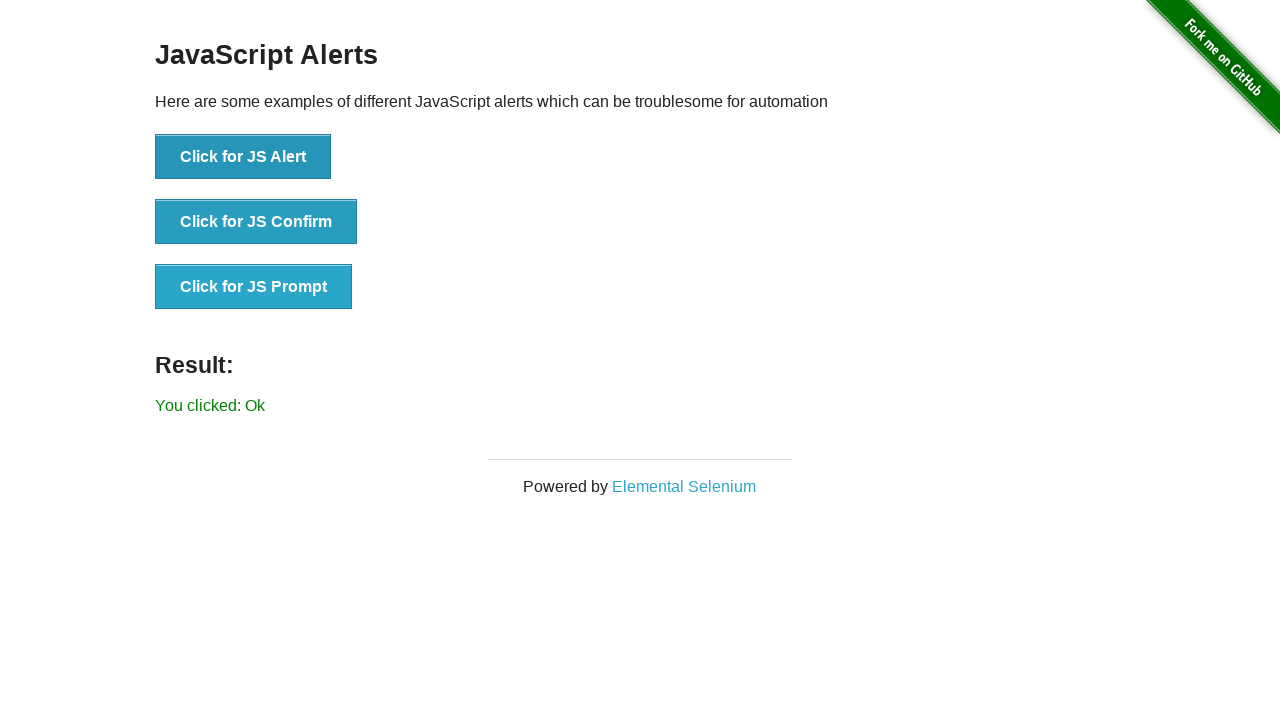

Set up dialog handler to accept prompts with 'Hello World!'
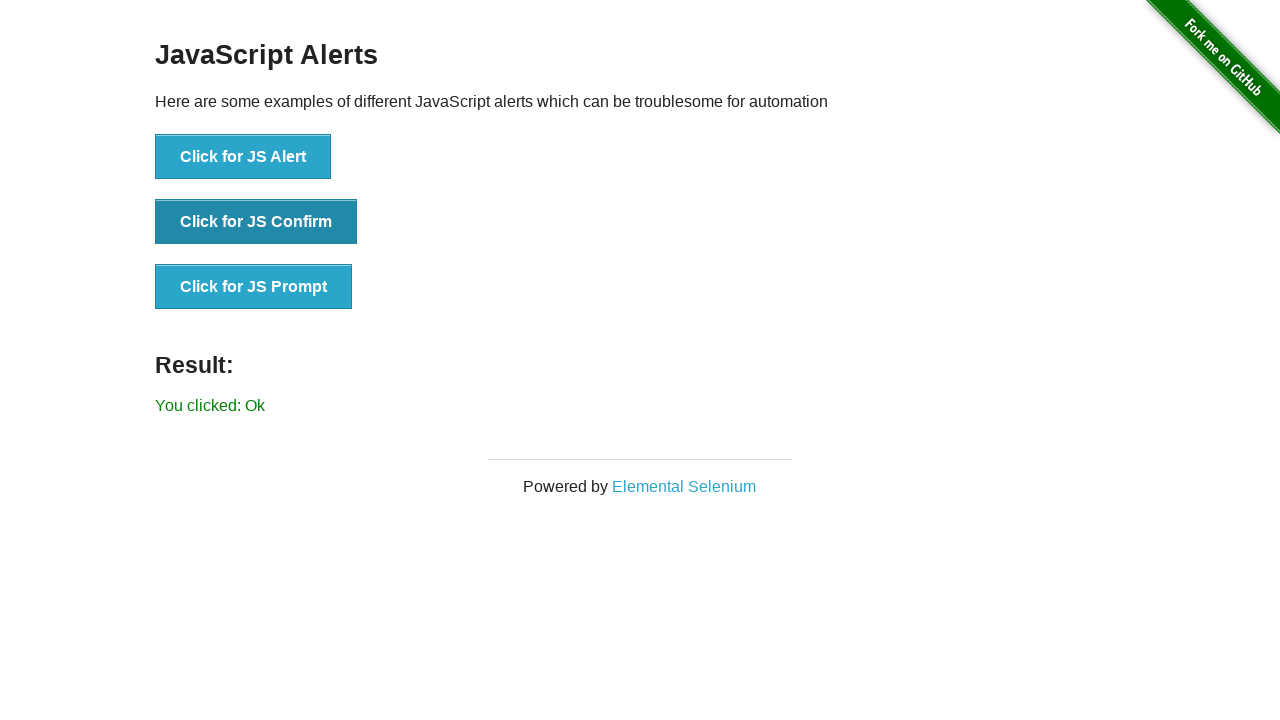

Clicked button to trigger JavaScript prompt dialog at (254, 287) on button[onclick='jsPrompt()']
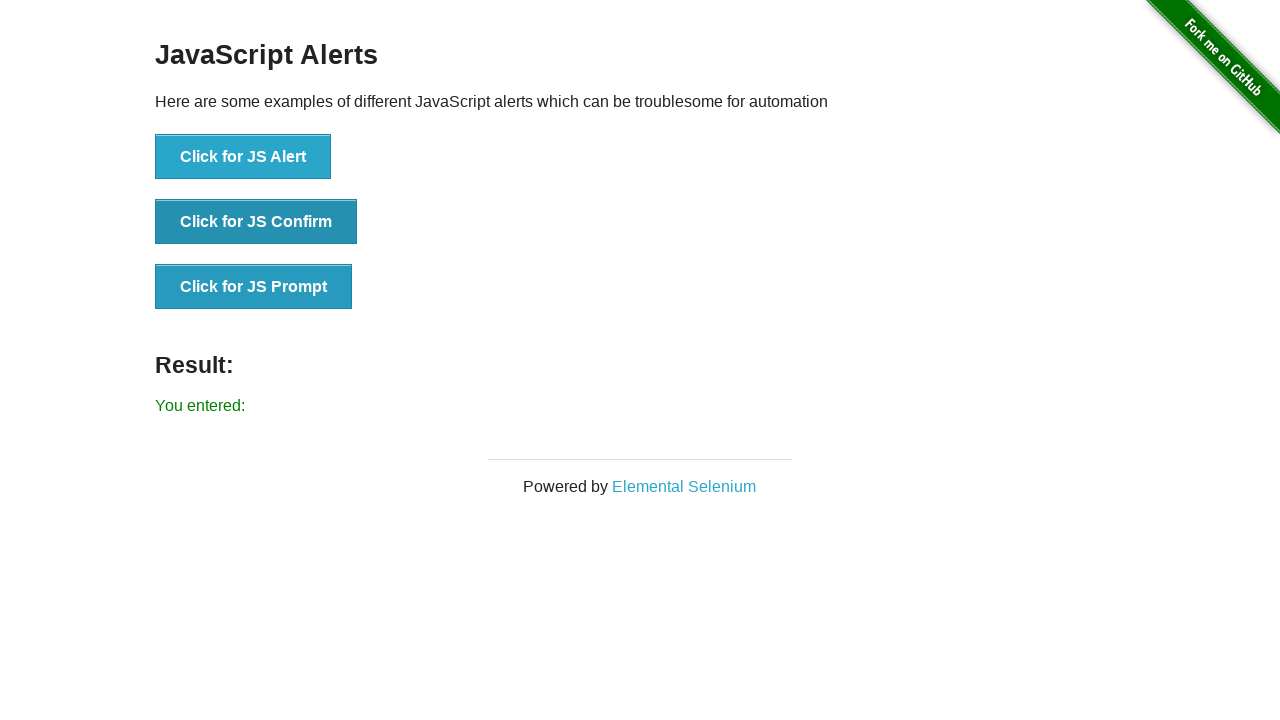

Waited for result message to appear
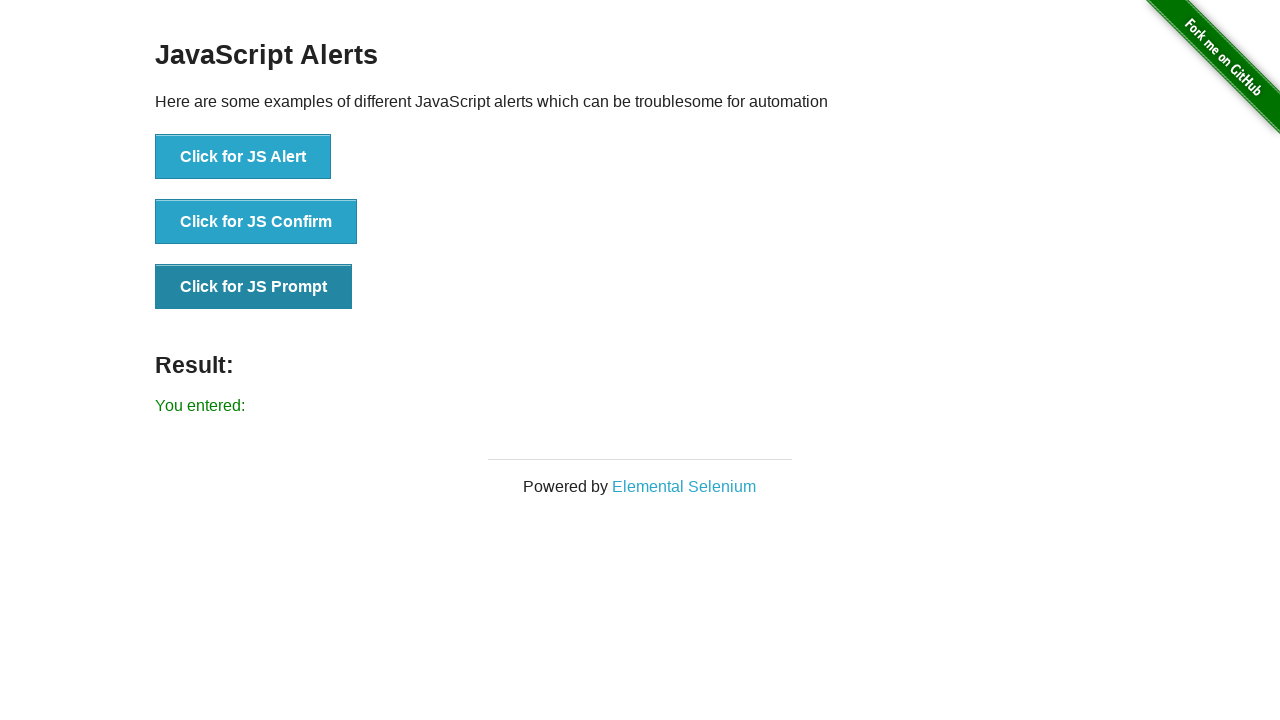

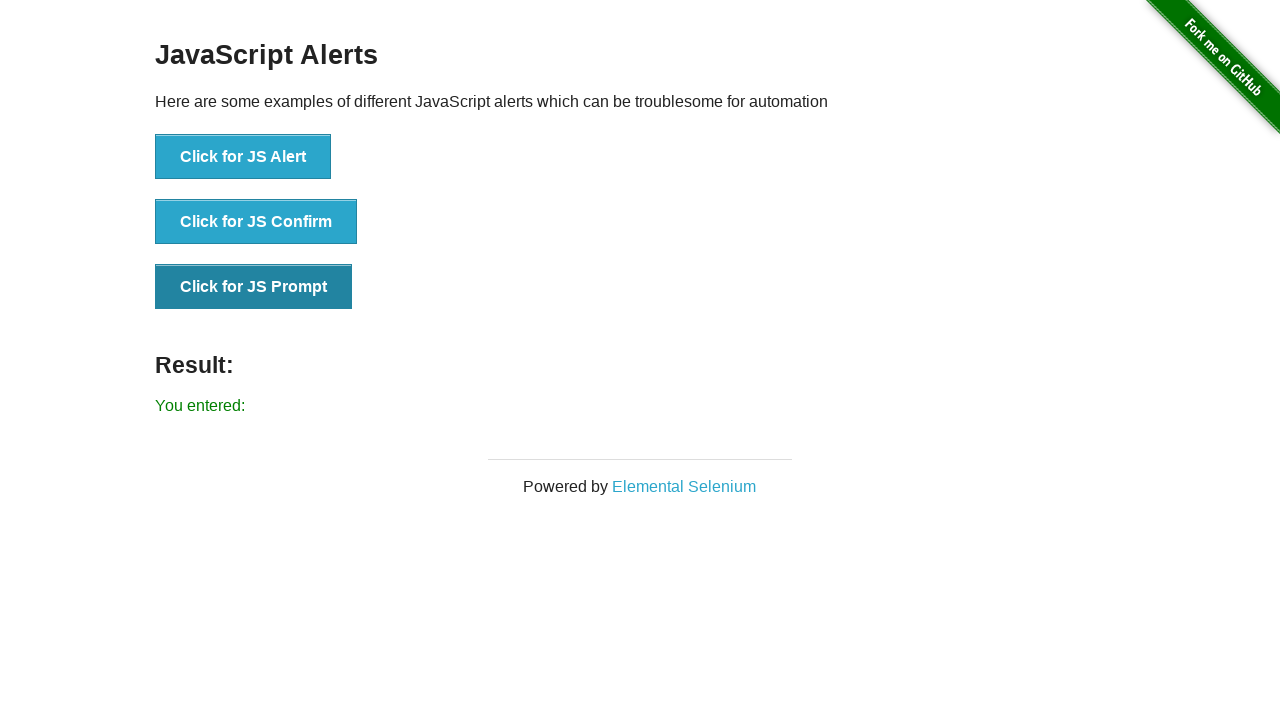